Tests explicit wait functionality by waiting for a price element to show "100", then clicking a book button, reading an input value, calculating a mathematical result, and submitting the answer in a form.

Starting URL: http://suninjuly.github.io/explicit_wait2.html

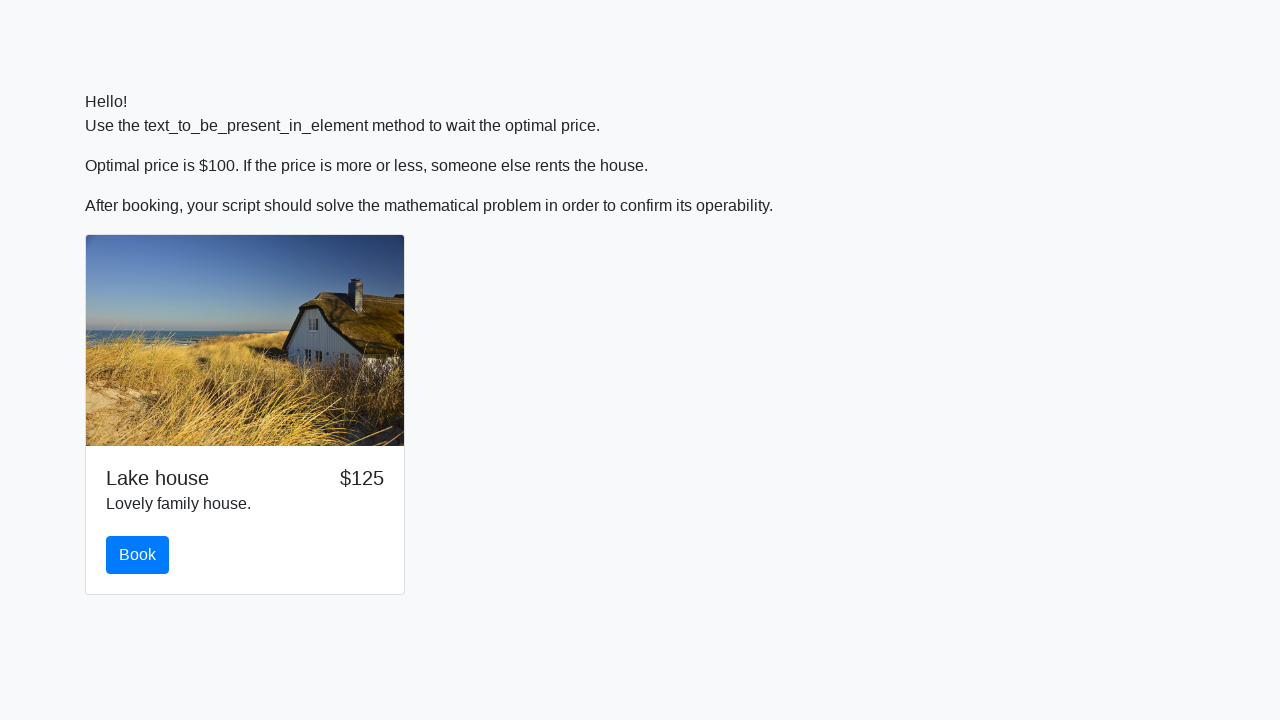

Waited for price element to show '100'
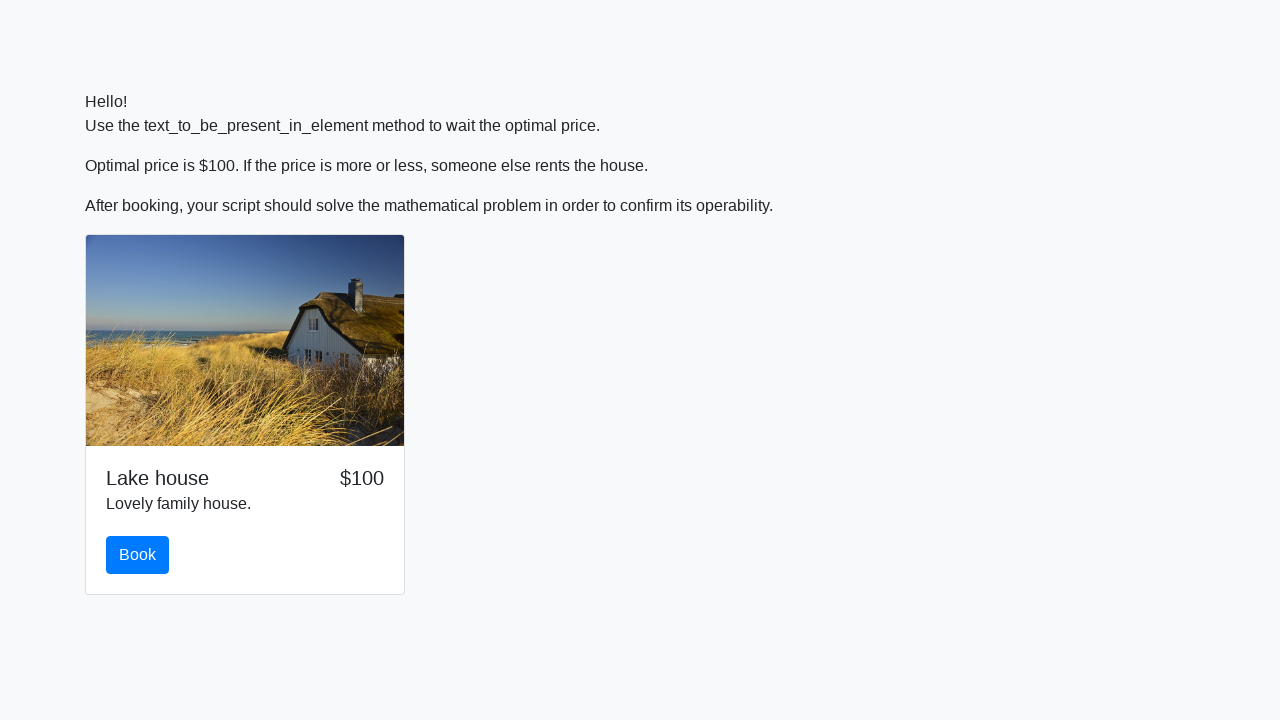

Clicked the book button at (138, 555) on #book
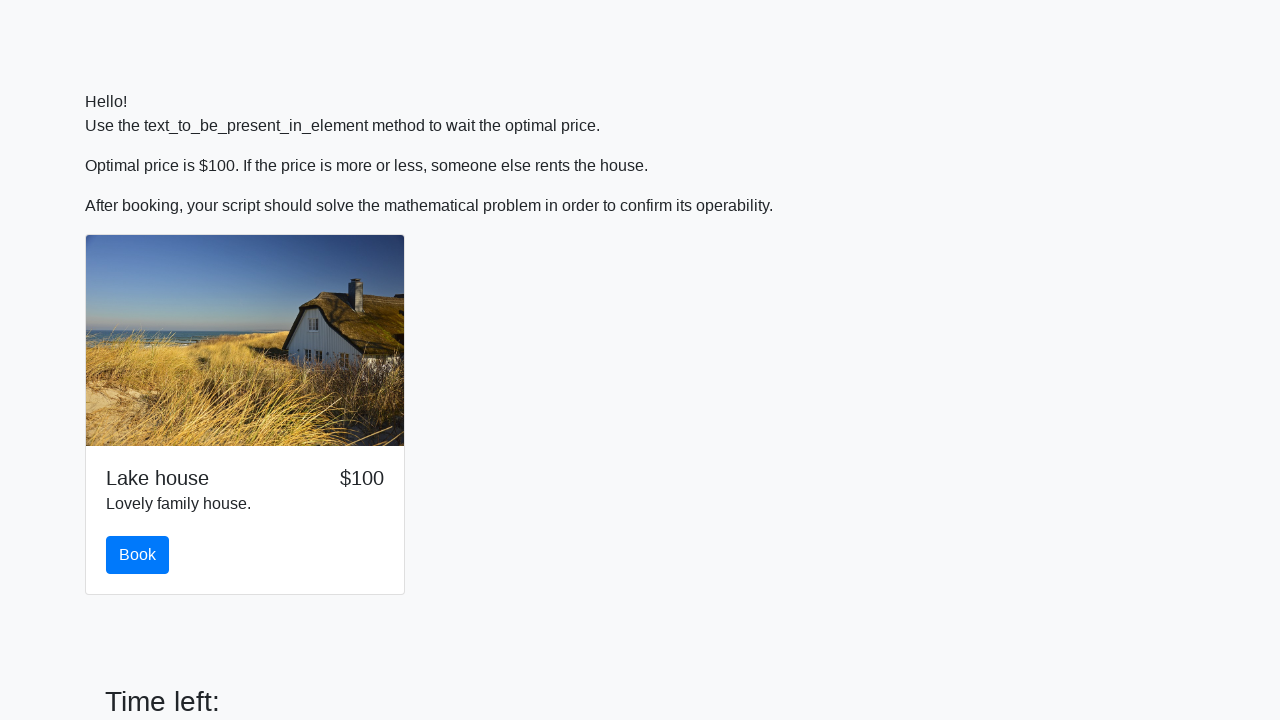

Read input value: 232
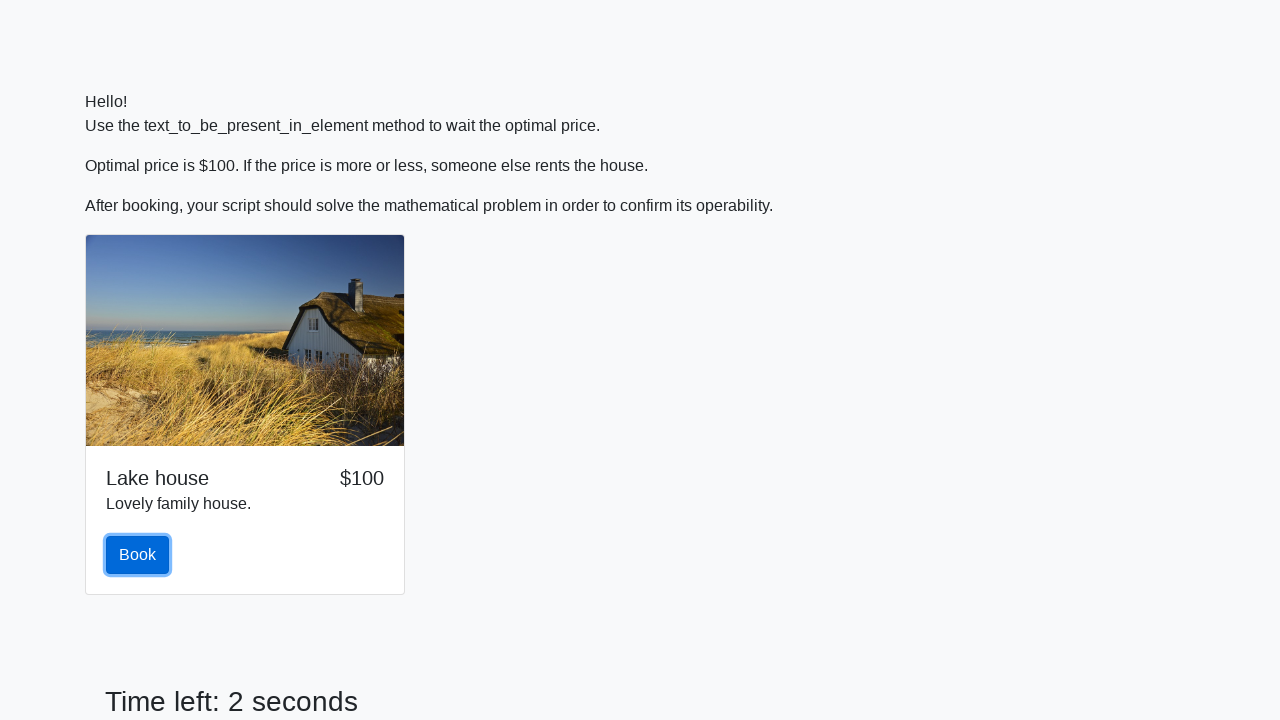

Calculated mathematical result: 1.7081098313988672
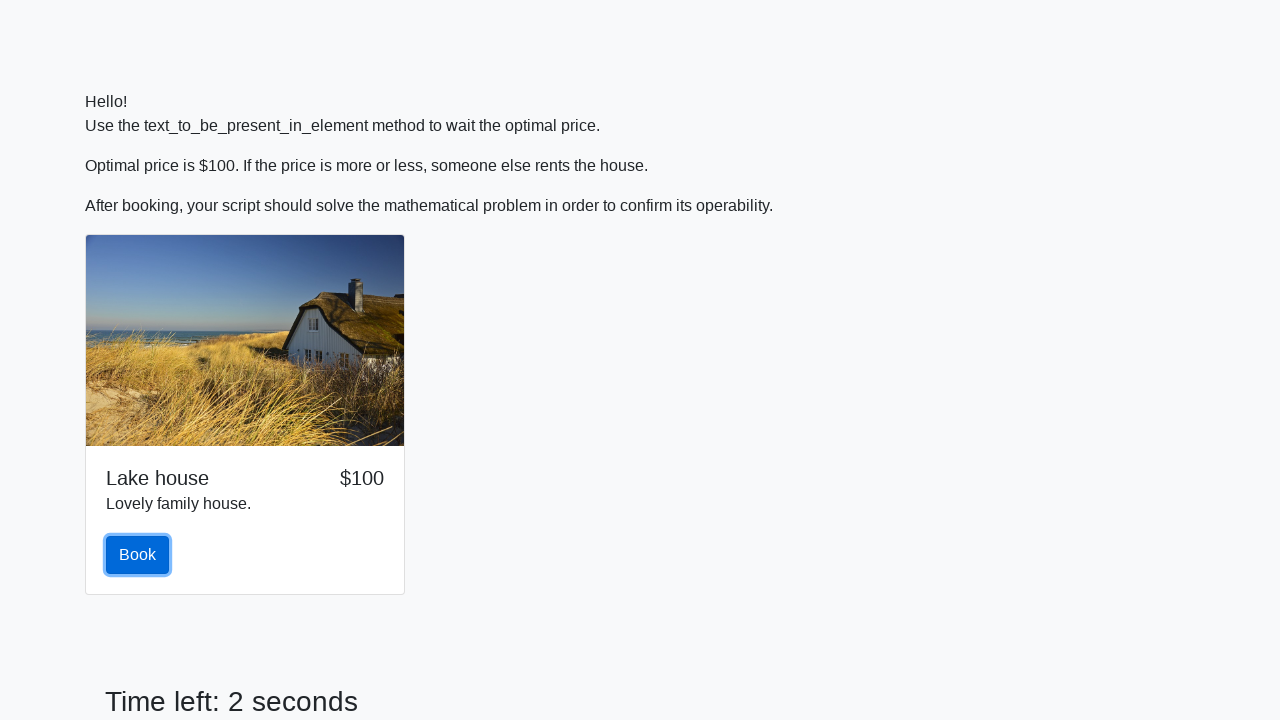

Filled answer field with calculated value: 1.7081098313988672 on #answer
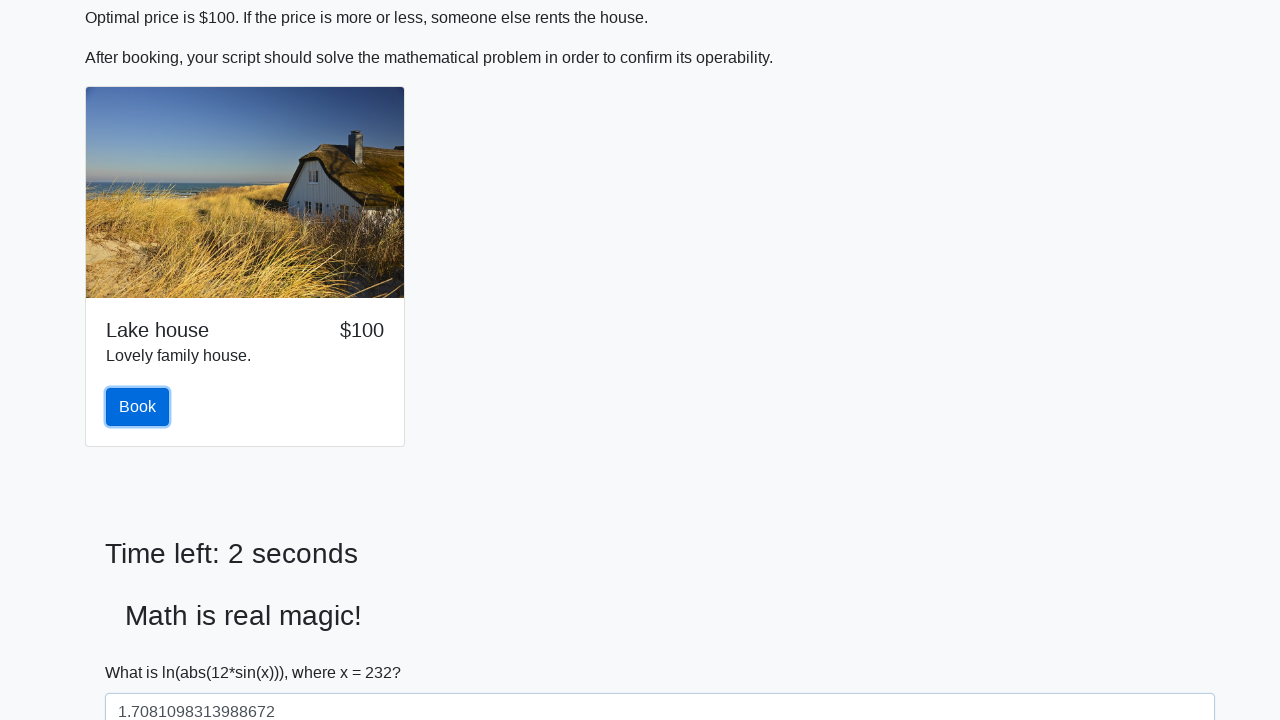

Clicked solve button to submit the form at (143, 651) on #solve
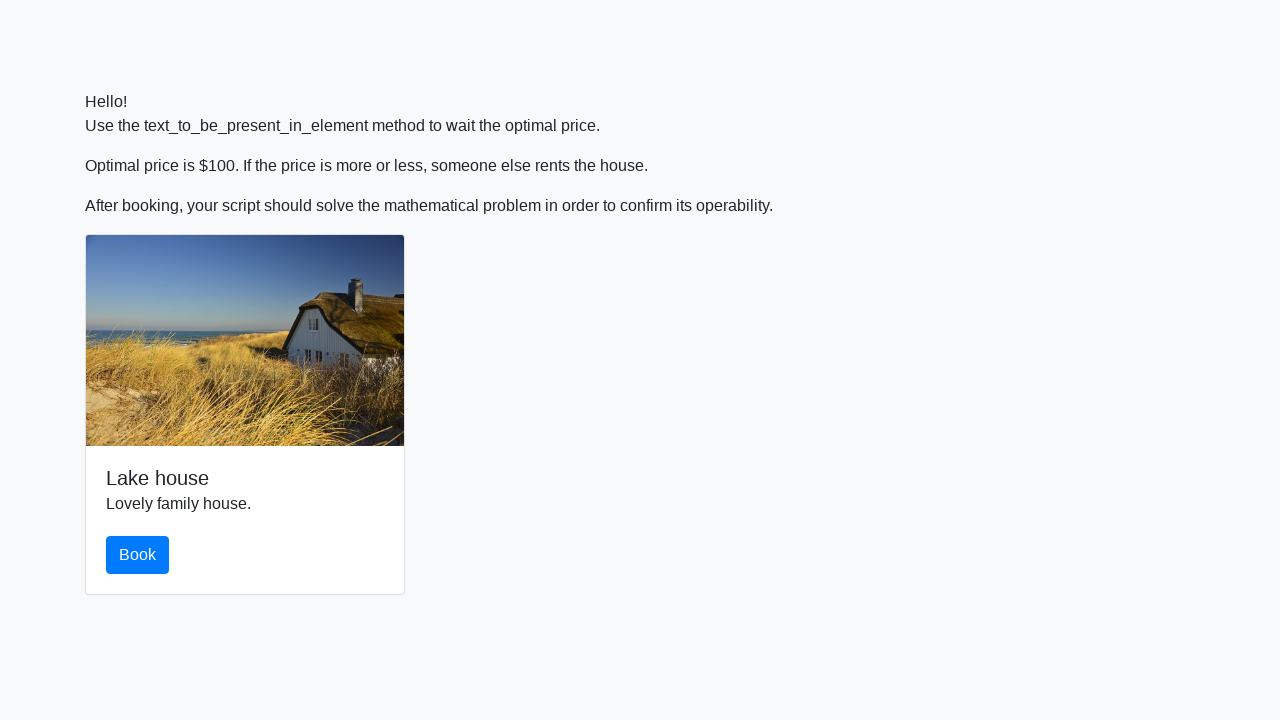

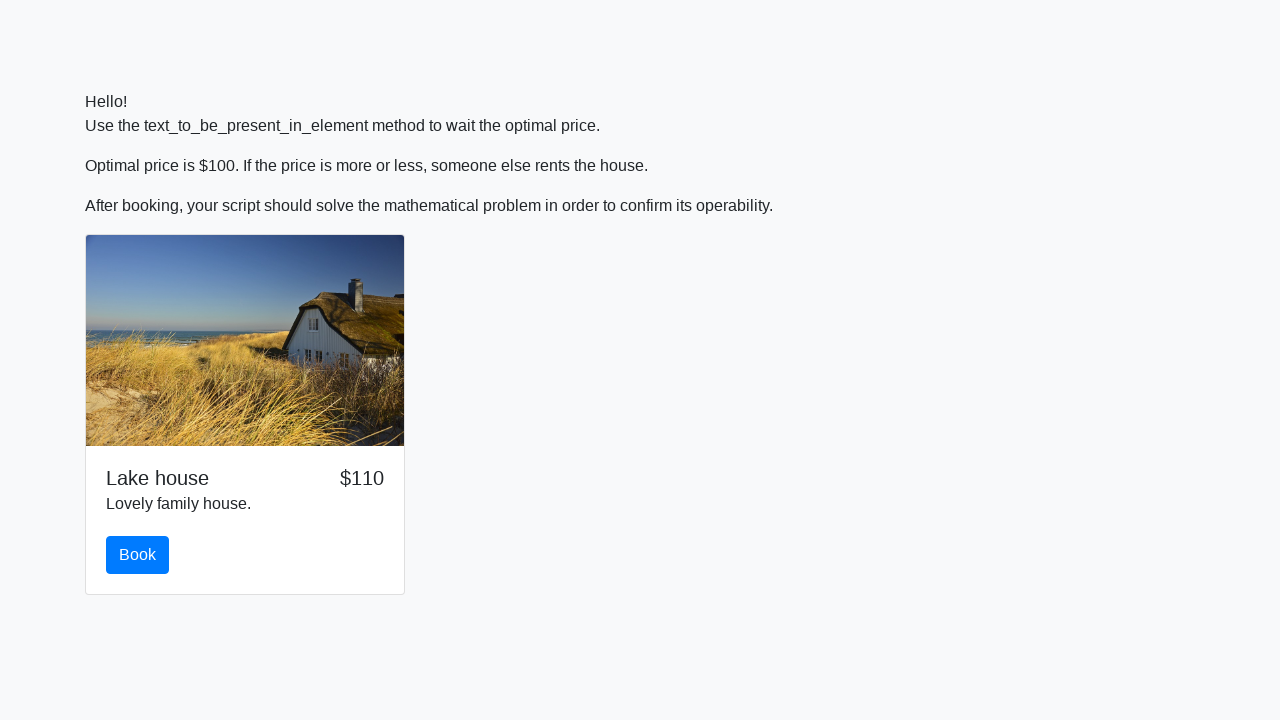